Fills out a text form with name, email, and address fields, then submits the form

Starting URL: https://demoqa.com/text-box

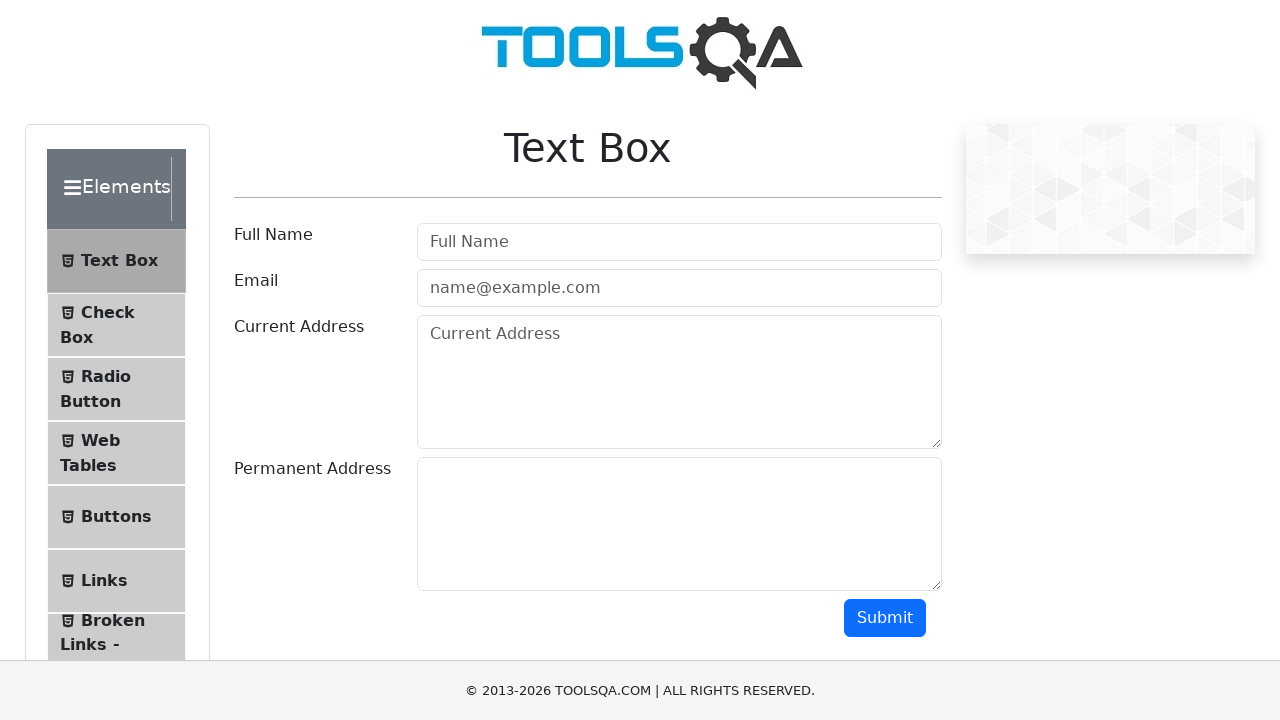

Filled in the user name field with 'hello' on #userName
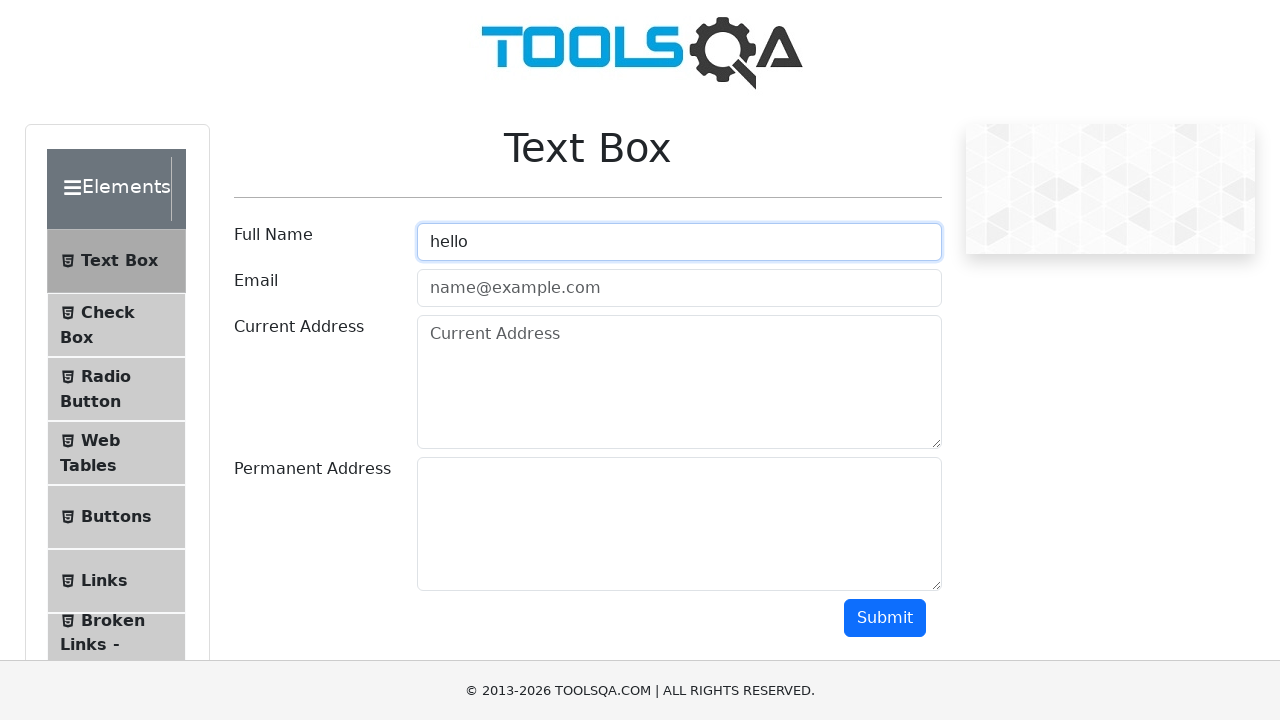

Filled in the email field with 'abc@gmail.com' on #userEmail
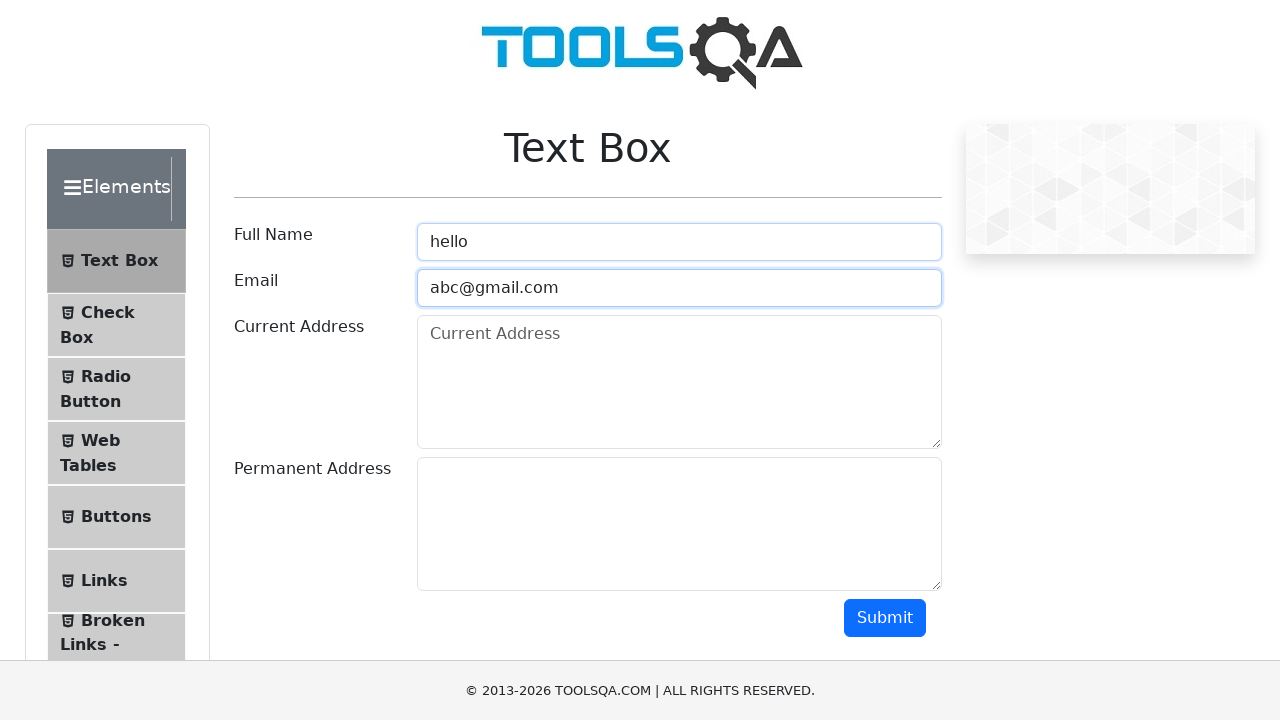

Filled in the current address field with 'abcde' on #currentAddress
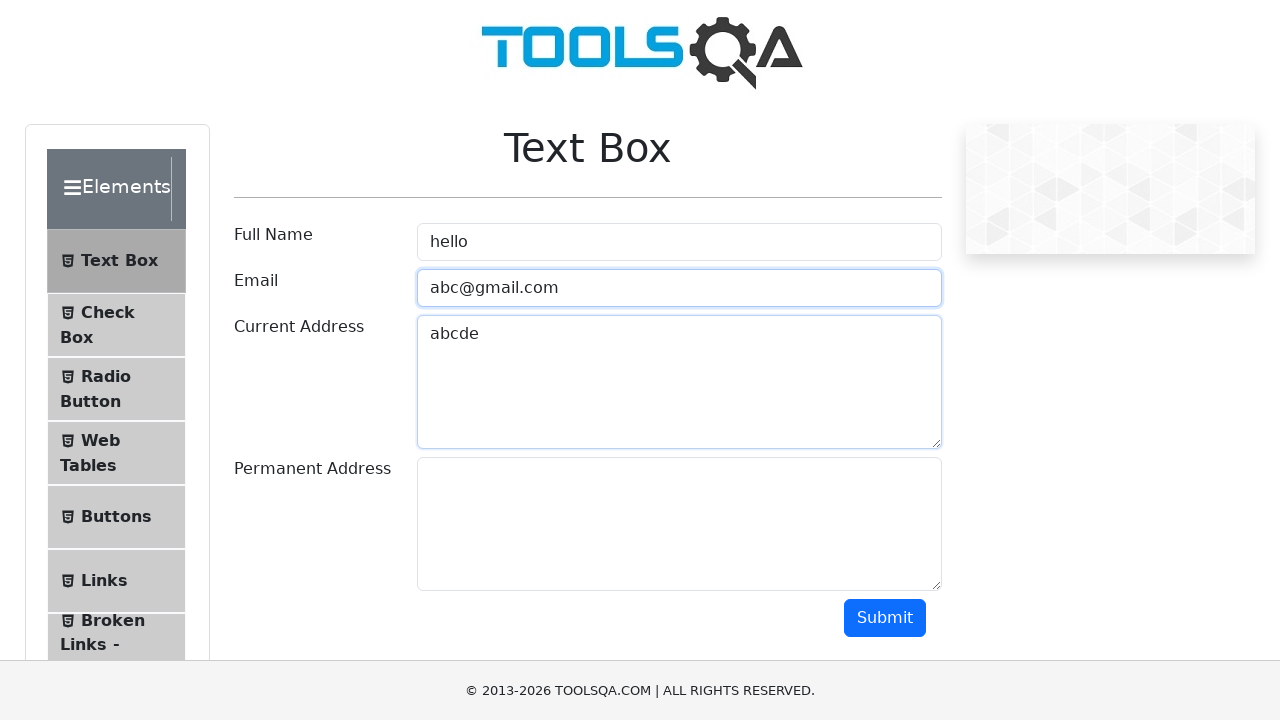

Scrolled down 400 pixels to make submit button visible
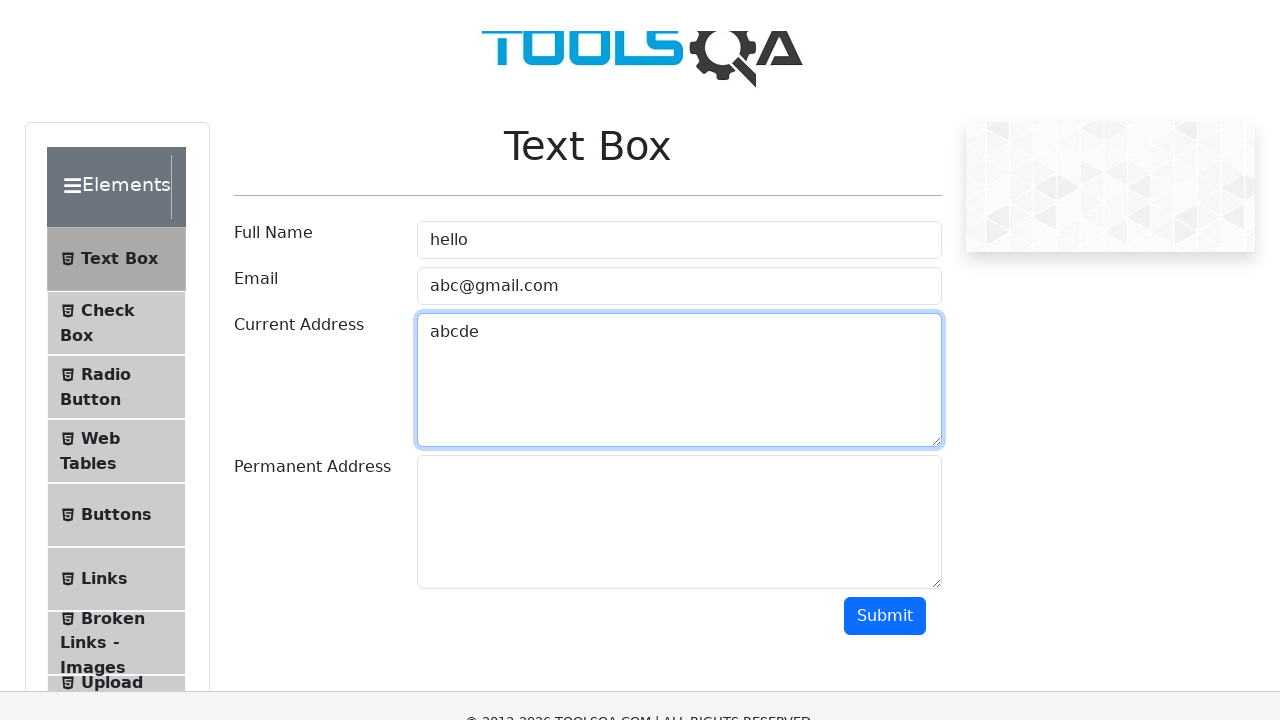

Clicked the submit button at (885, 218) on #submit
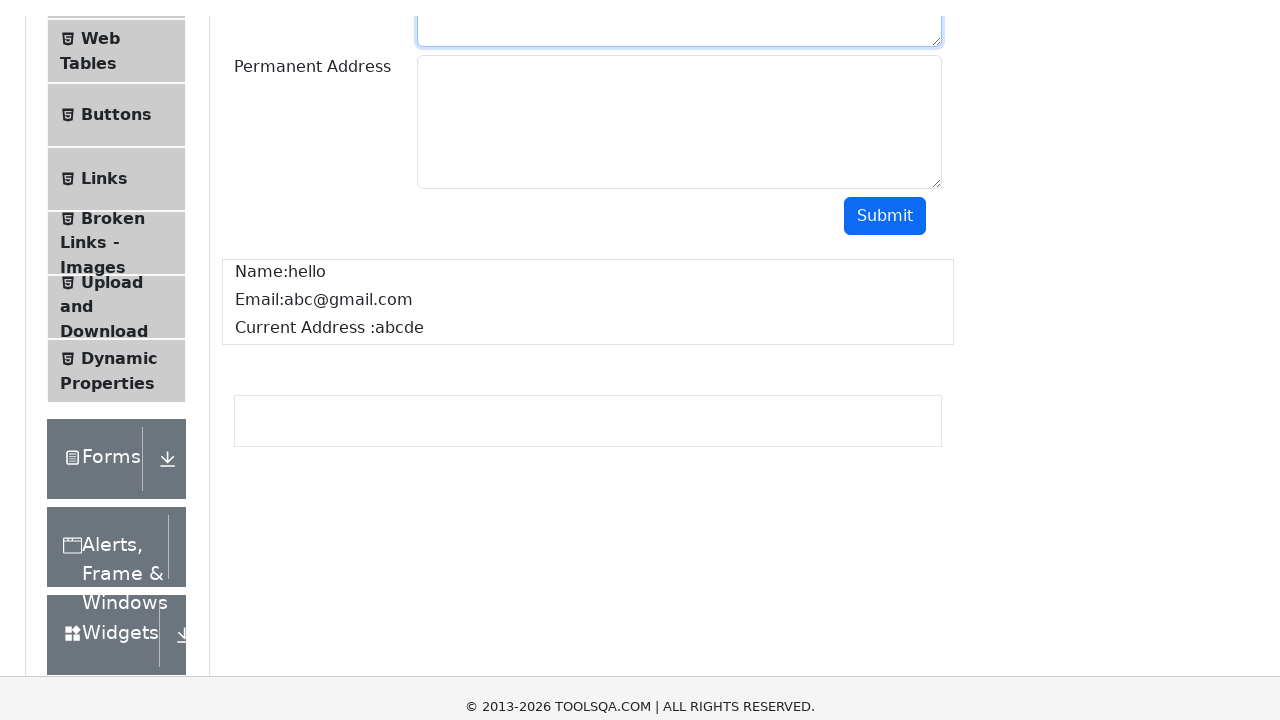

Form submission result appeared
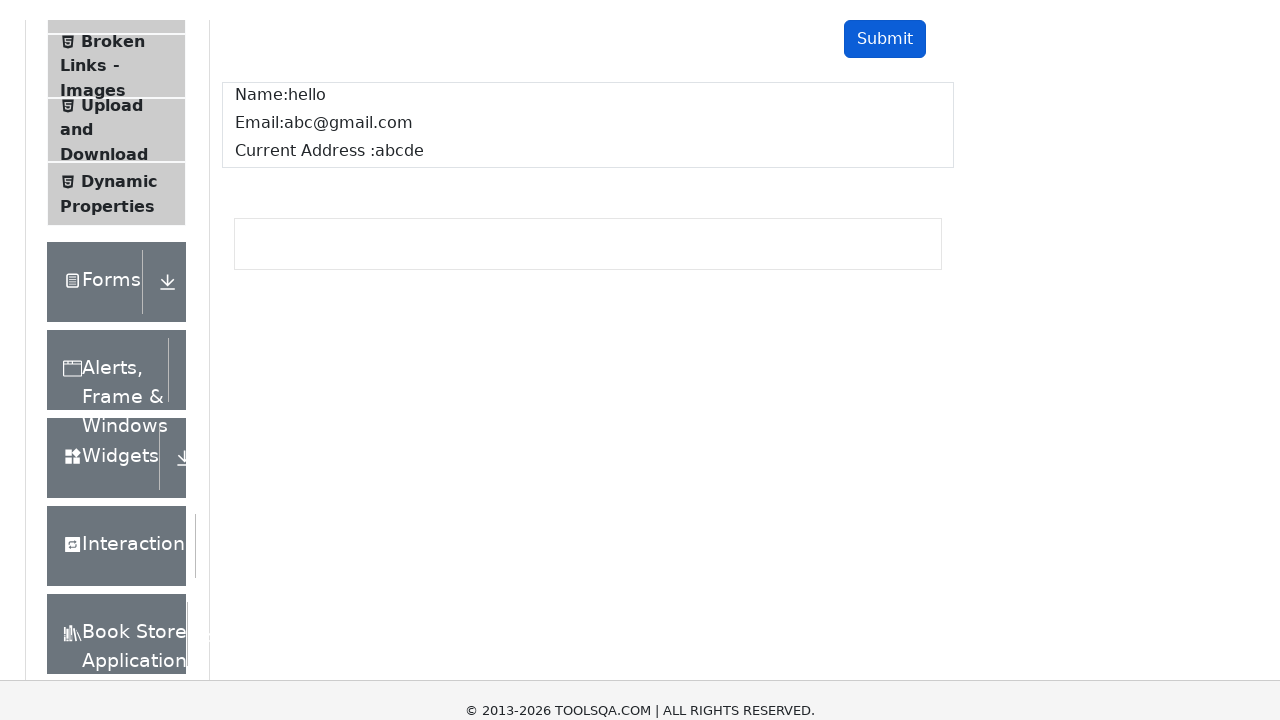

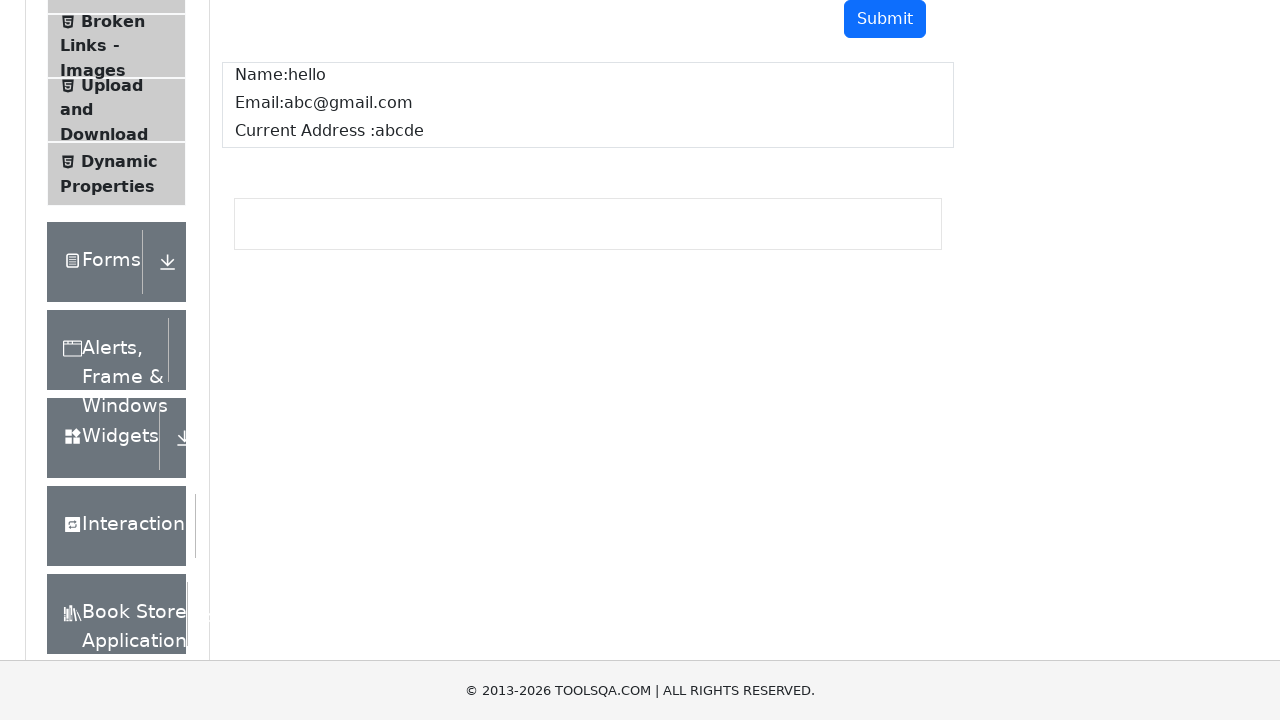